Tests cart functionality by clicking cart link and verifying checkout button is displayed

Starting URL: https://www.clarksstores.bh/

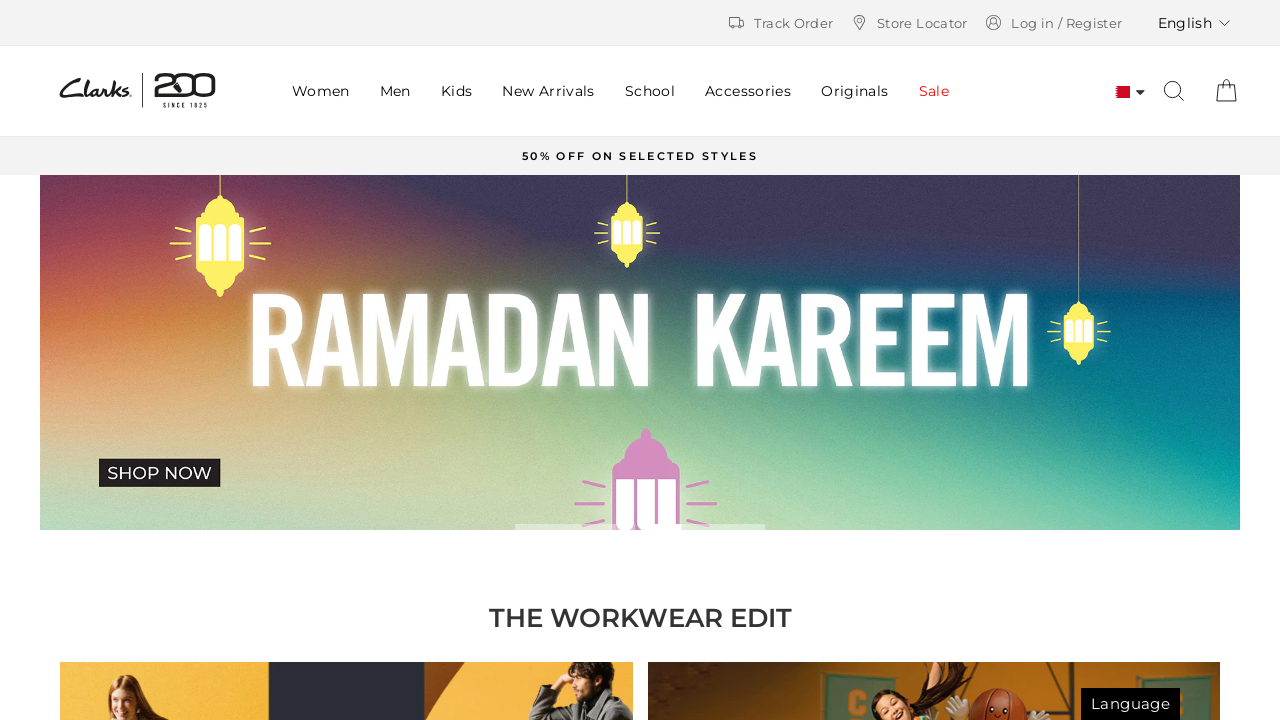

Clicked cart link at (1226, 91) on .cart-link
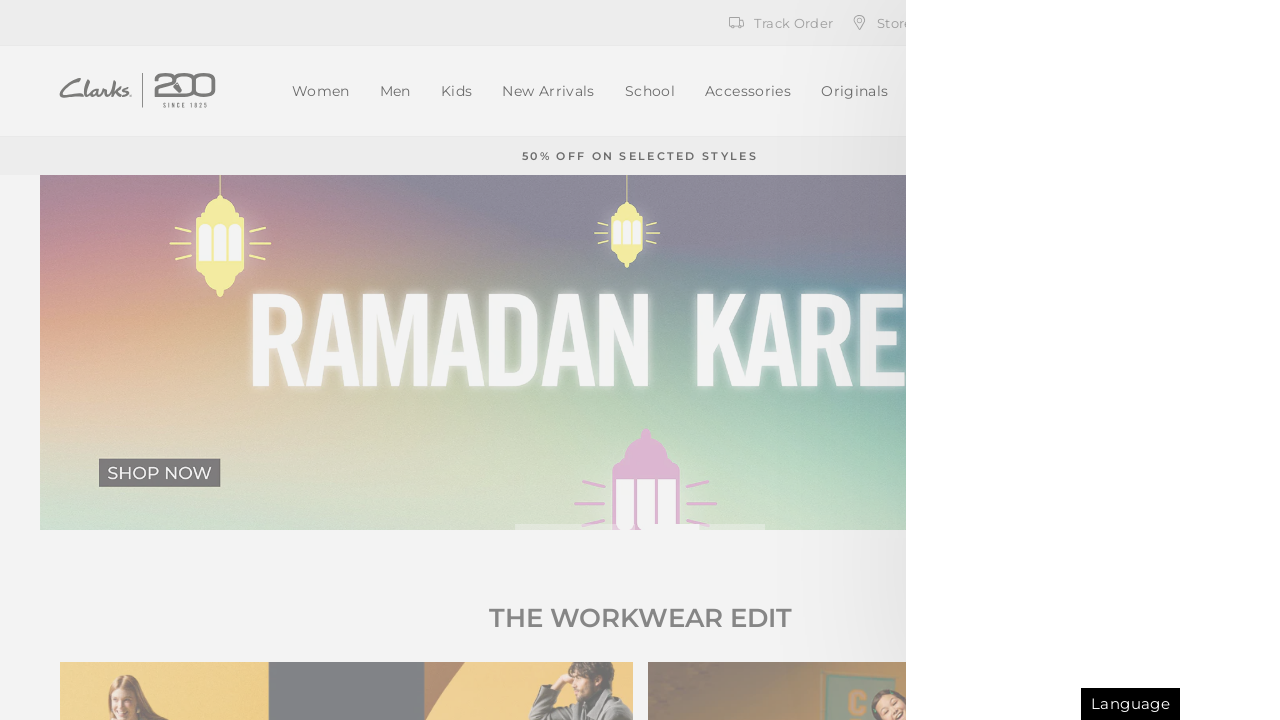

Verified checkout button is displayed
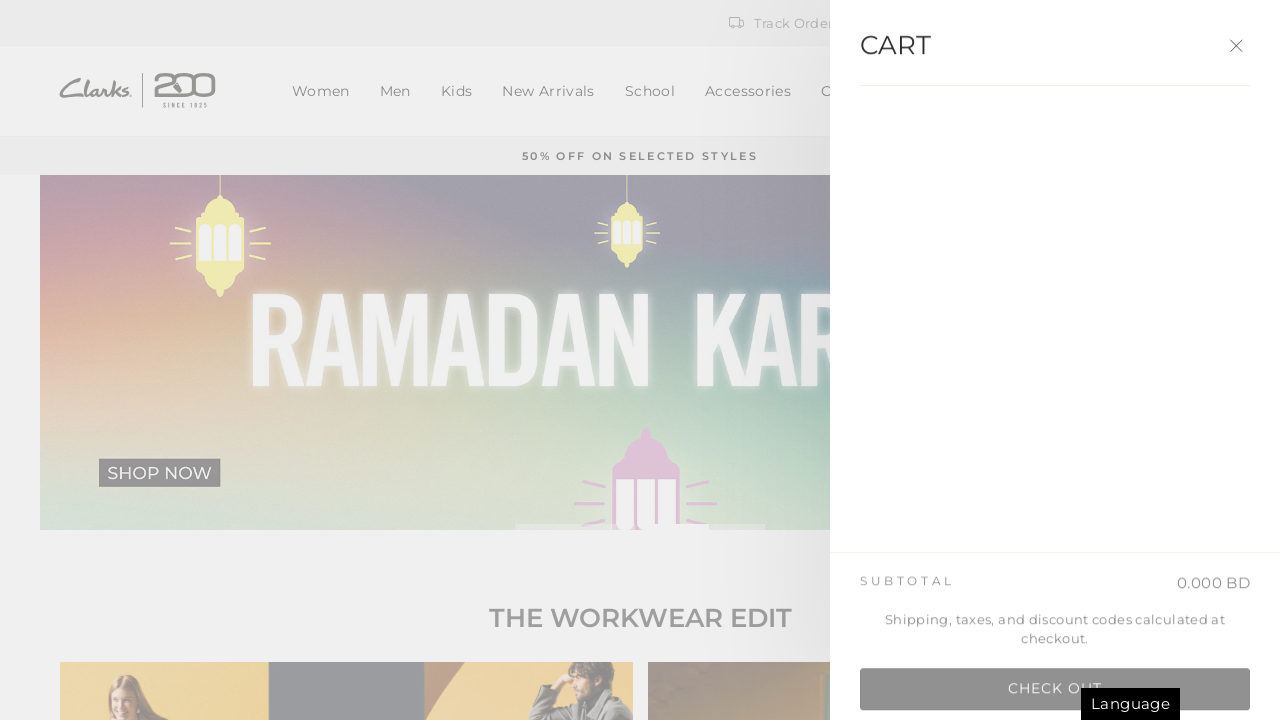

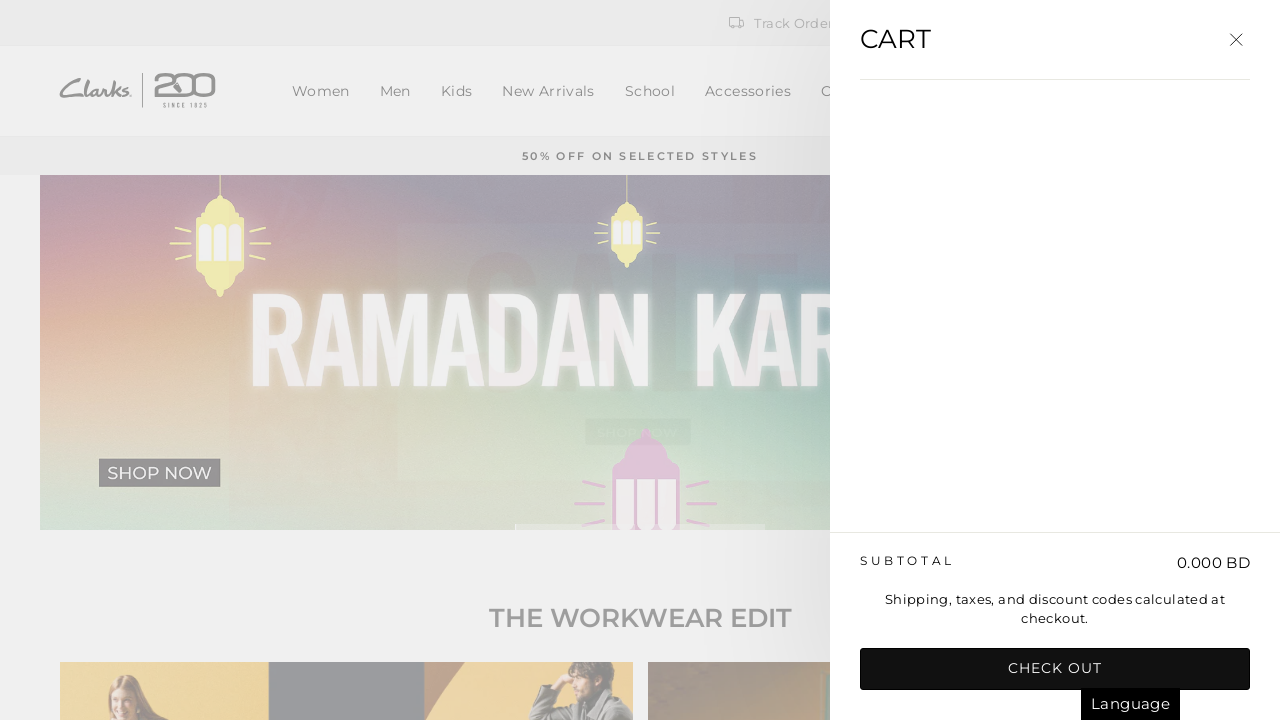